Tests form submission on Angular practice page by filling in personal details including name, email, gender selection, and date, then verifying successful submission message

Starting URL: https://rahulshettyacademy.com/angularpractice/

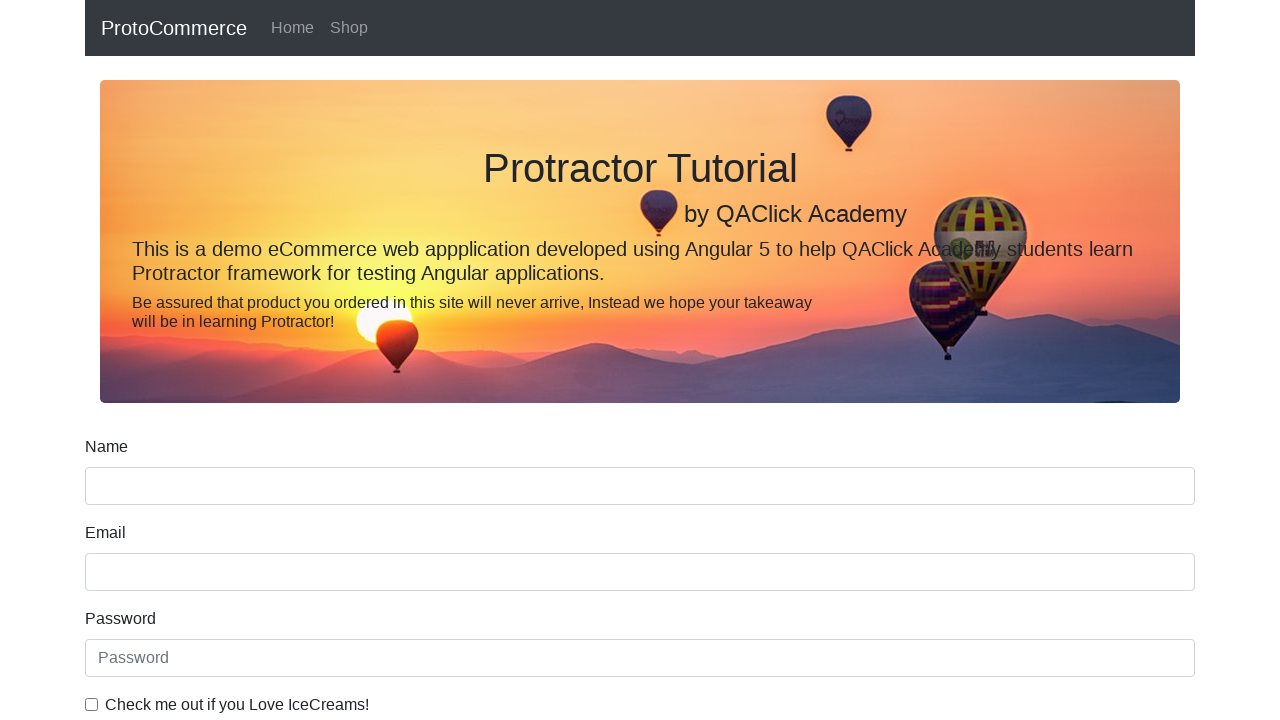

Filled name field with 'Lina Test' on input[name='name']
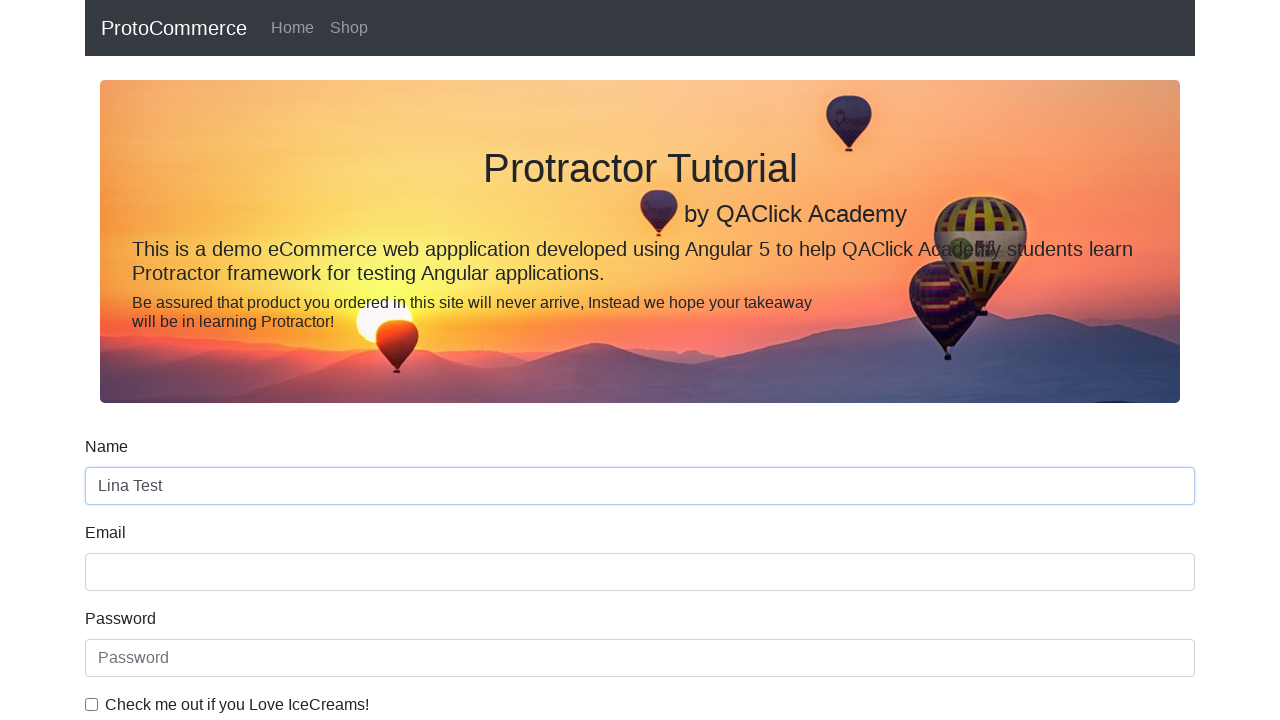

Filled email field with 'lina.testautomation@yopmail.com' on input[name='email']
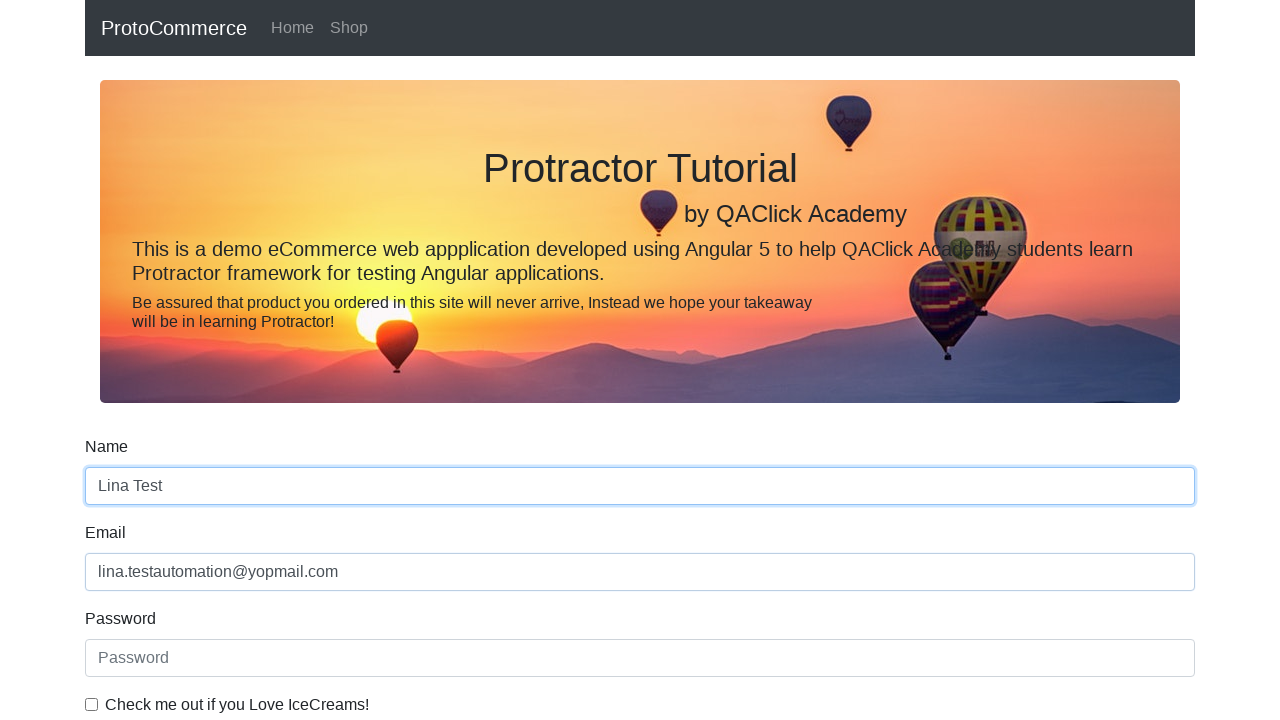

Checked the example checkbox at (92, 704) on input[id='exampleCheck1']
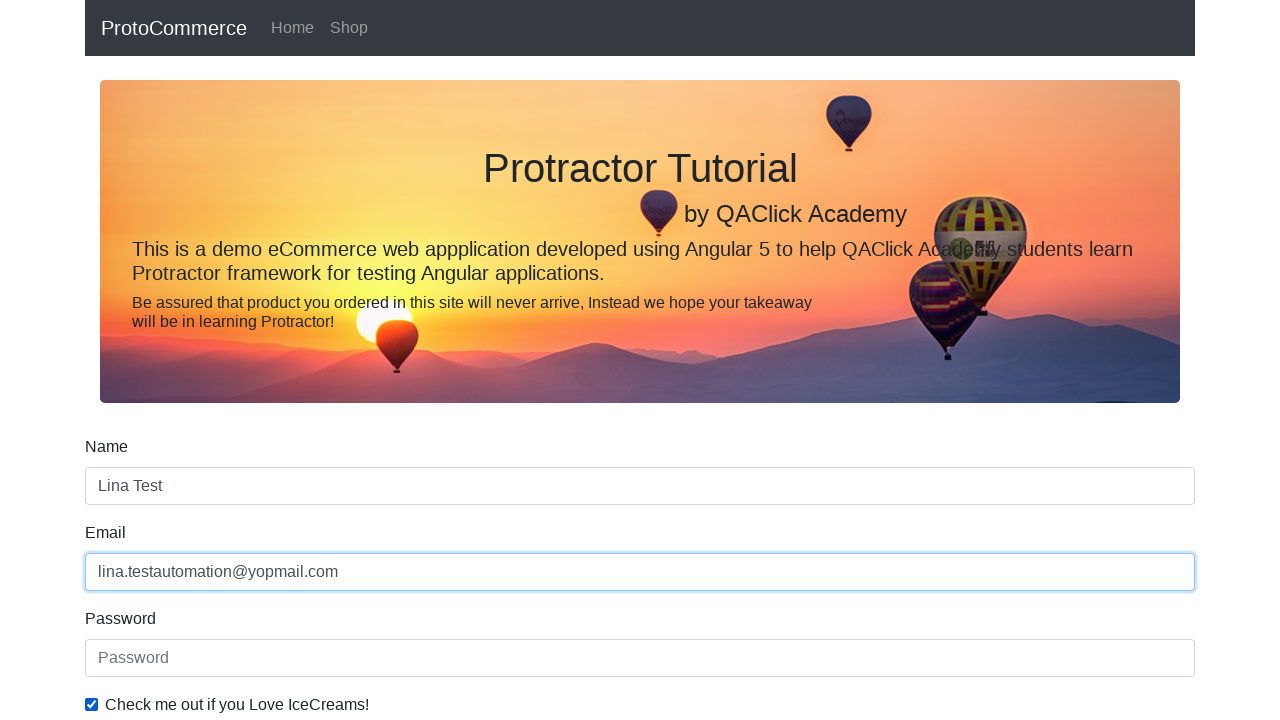

Selected 'Female' from gender dropdown on select[id='exampleFormControlSelect1']
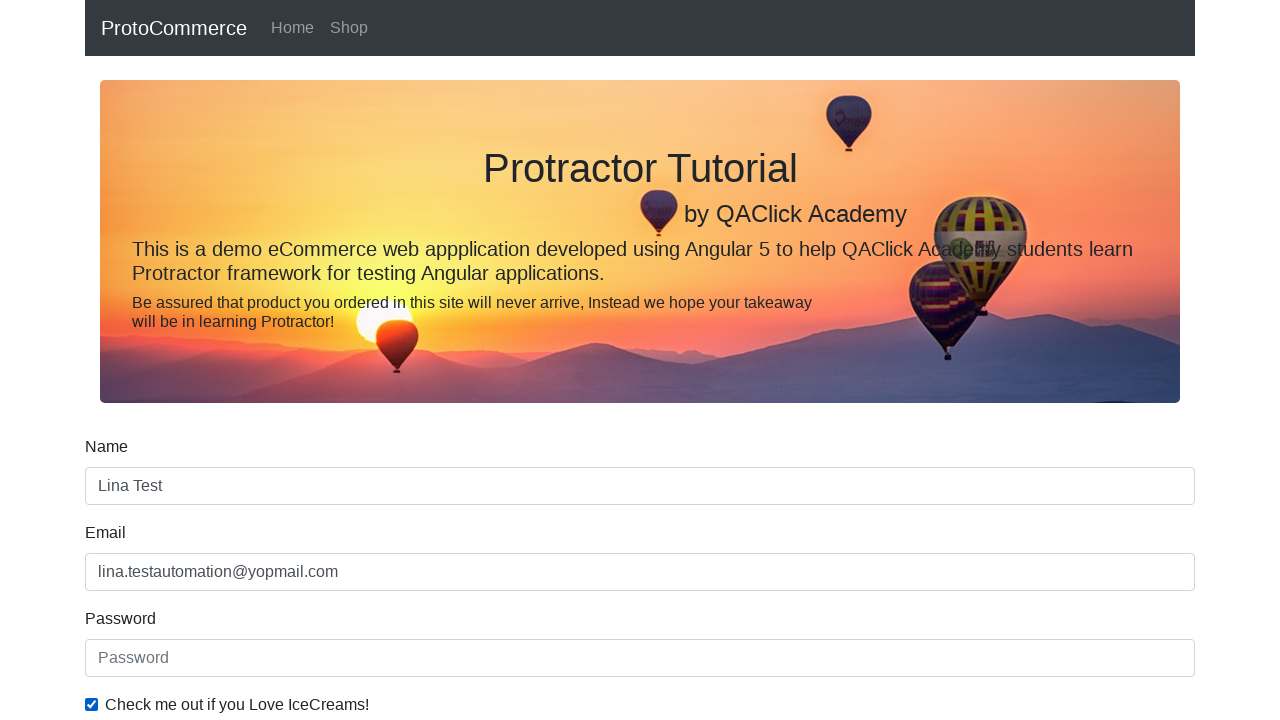

Selected employment status radio button at (326, 360) on #inlineRadio2
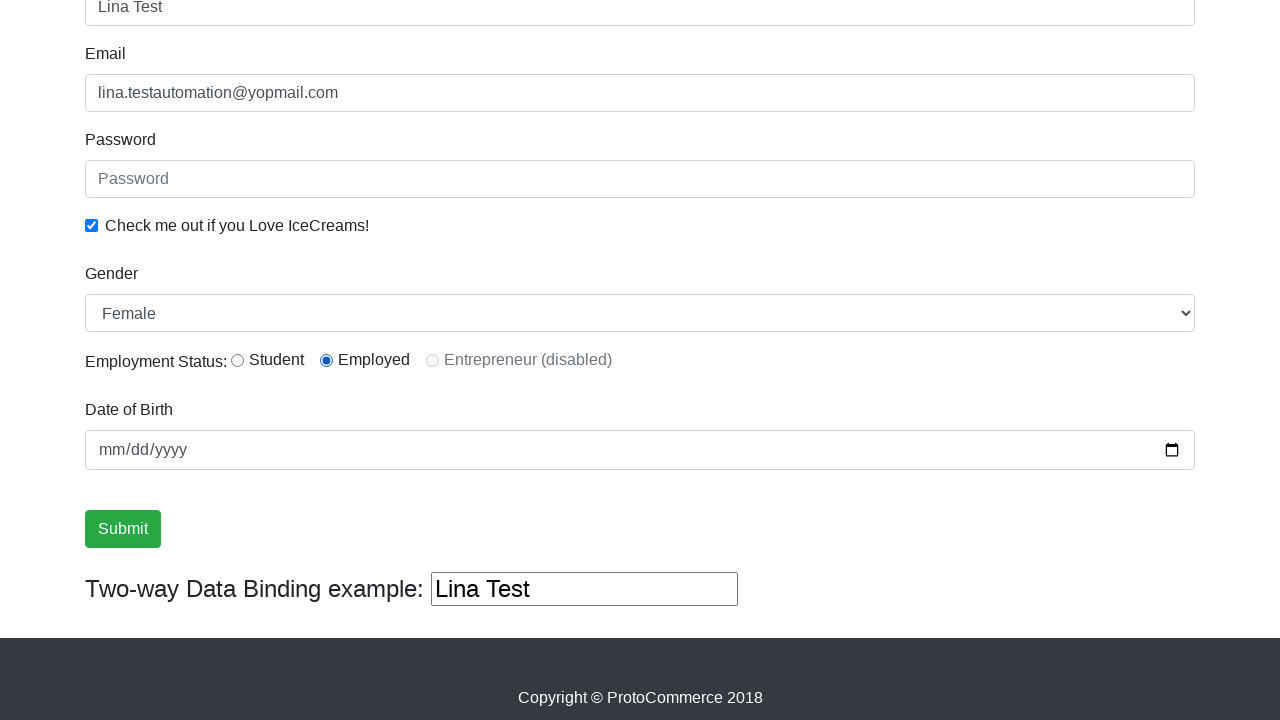

Clicked birthday field at (640, 450) on input[name='bday']
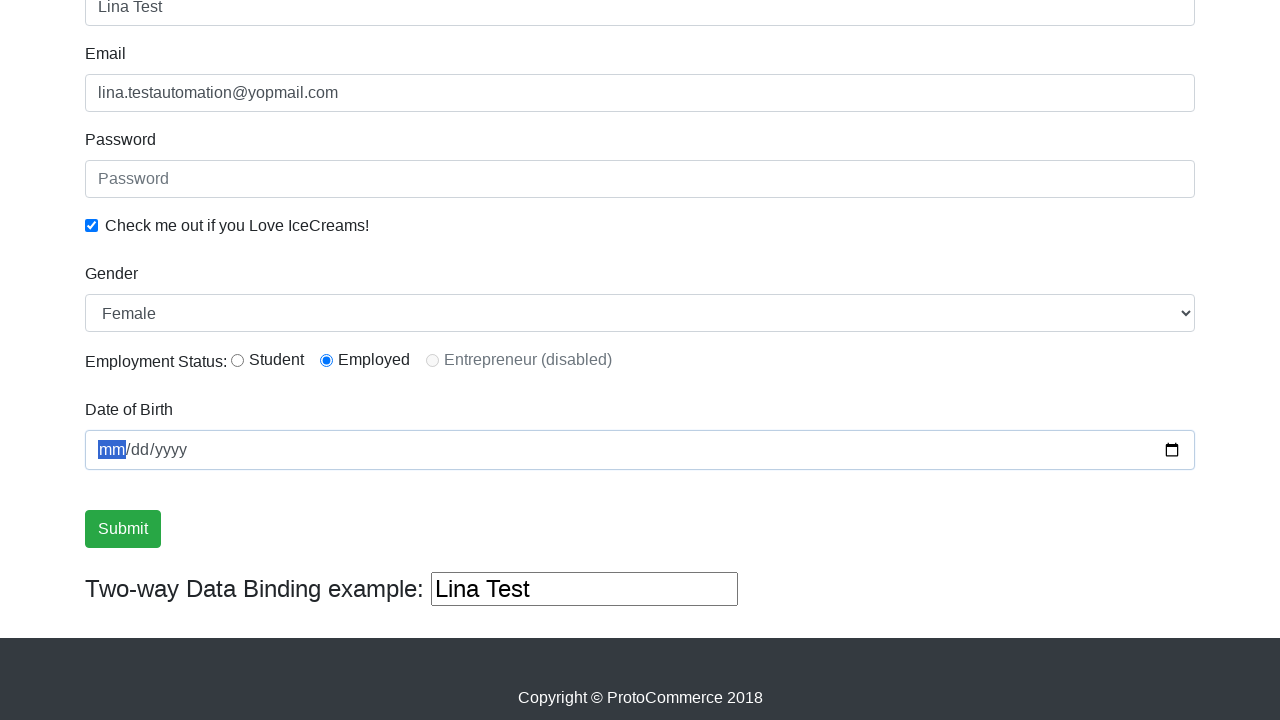

Clicked Submit button to submit the form at (123, 529) on input[value='Submit']
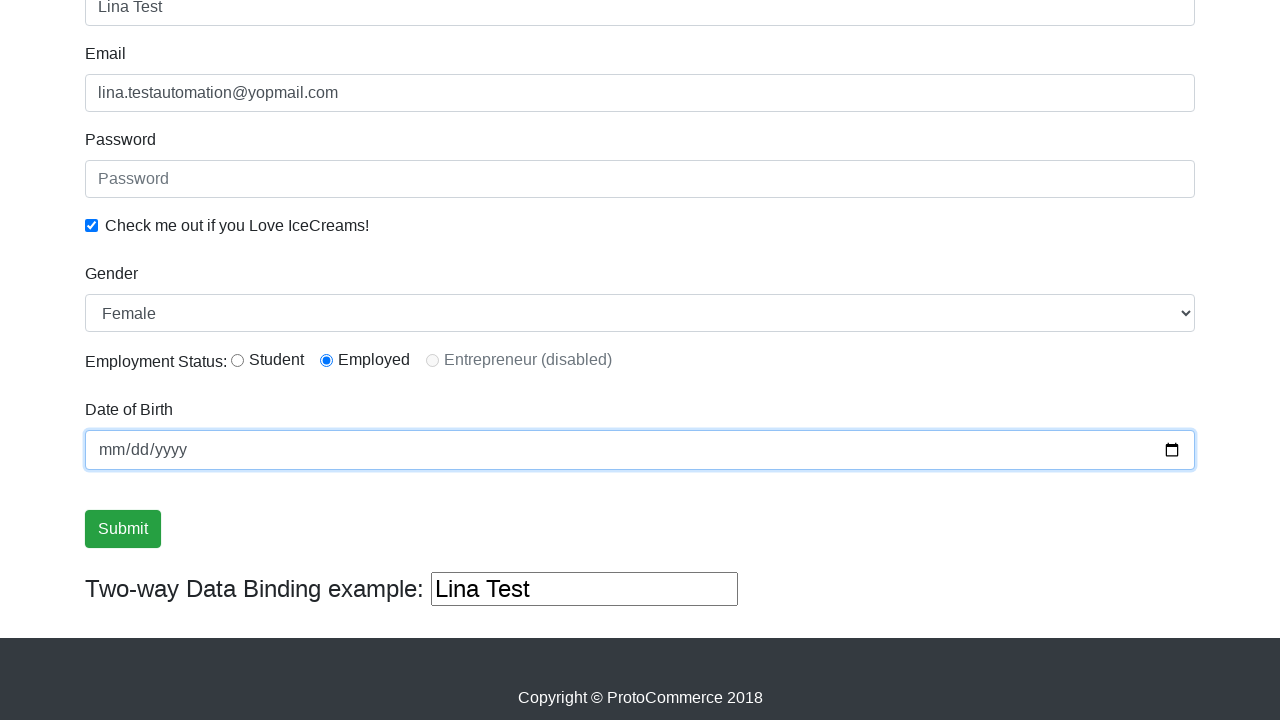

Success message alert appeared
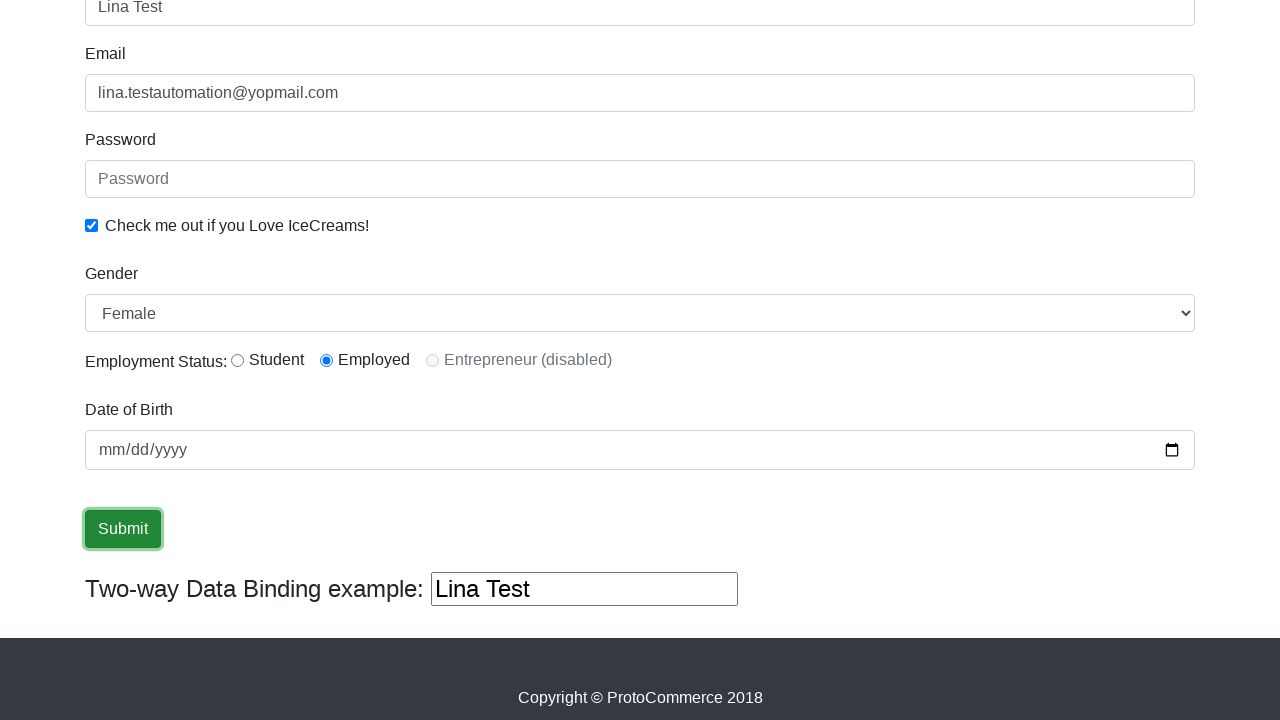

Retrieved success message text content
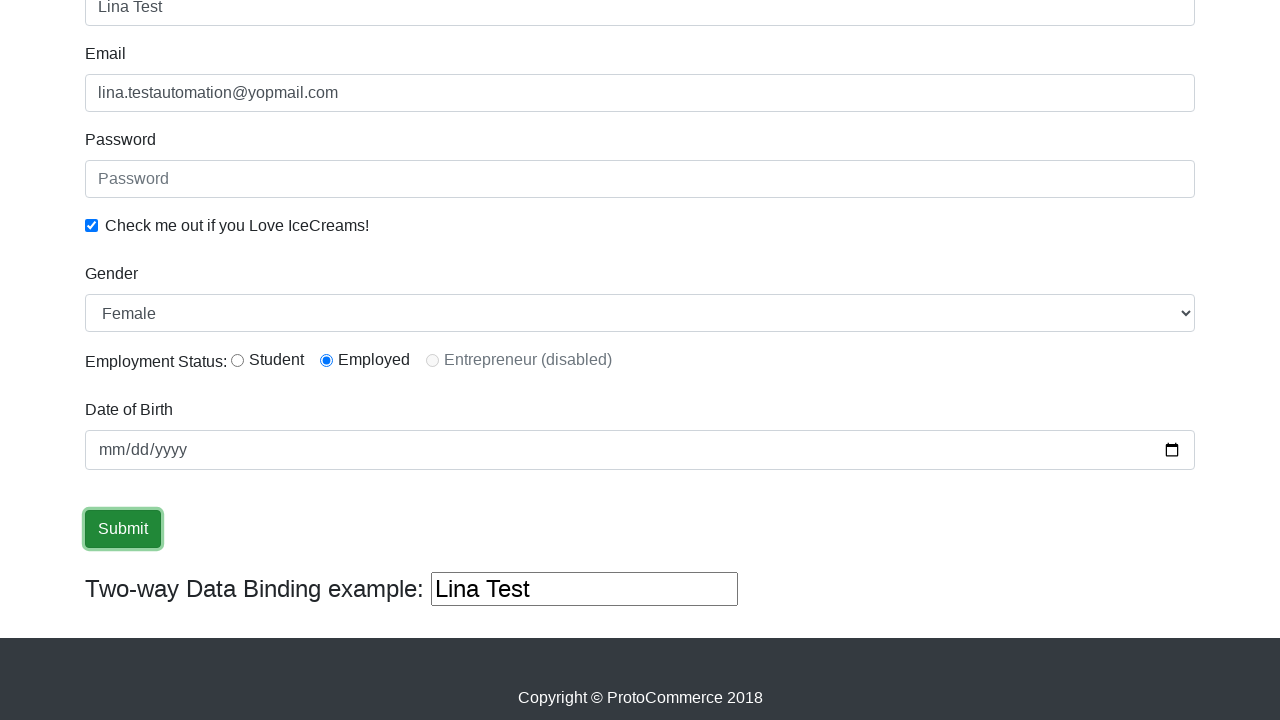

Verified success message contains 'The Form has been submitted successfully!'
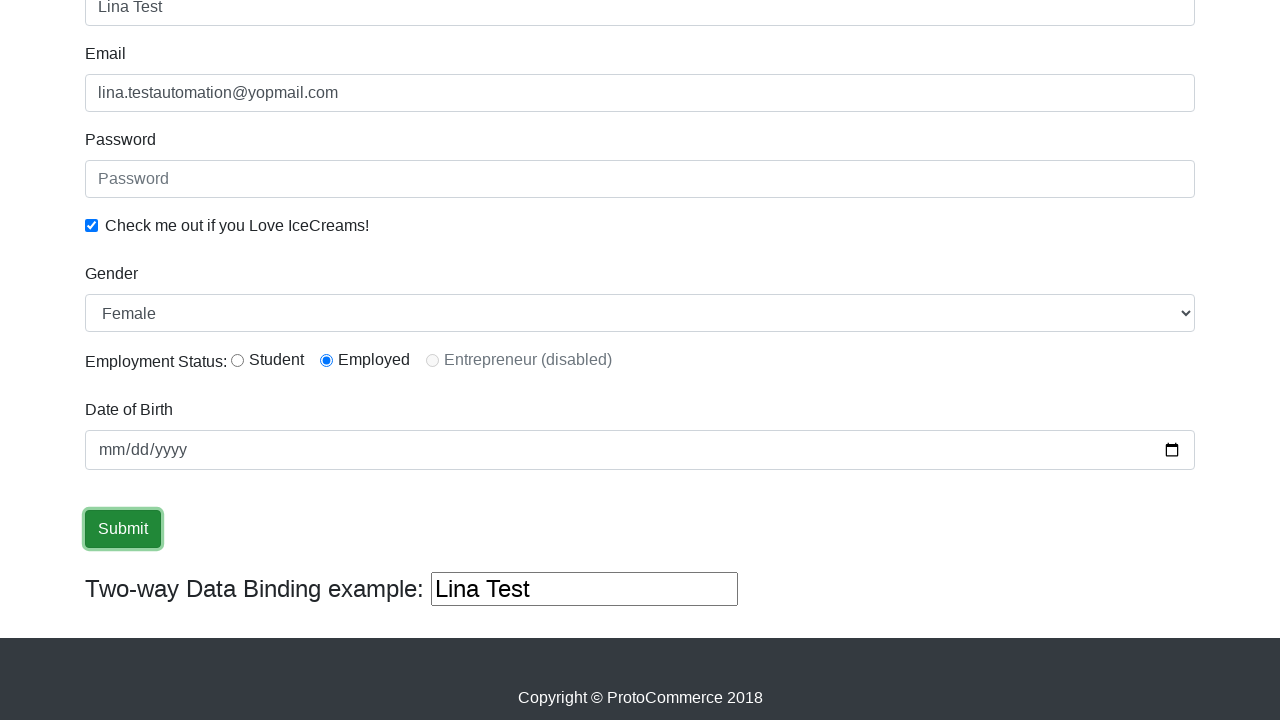

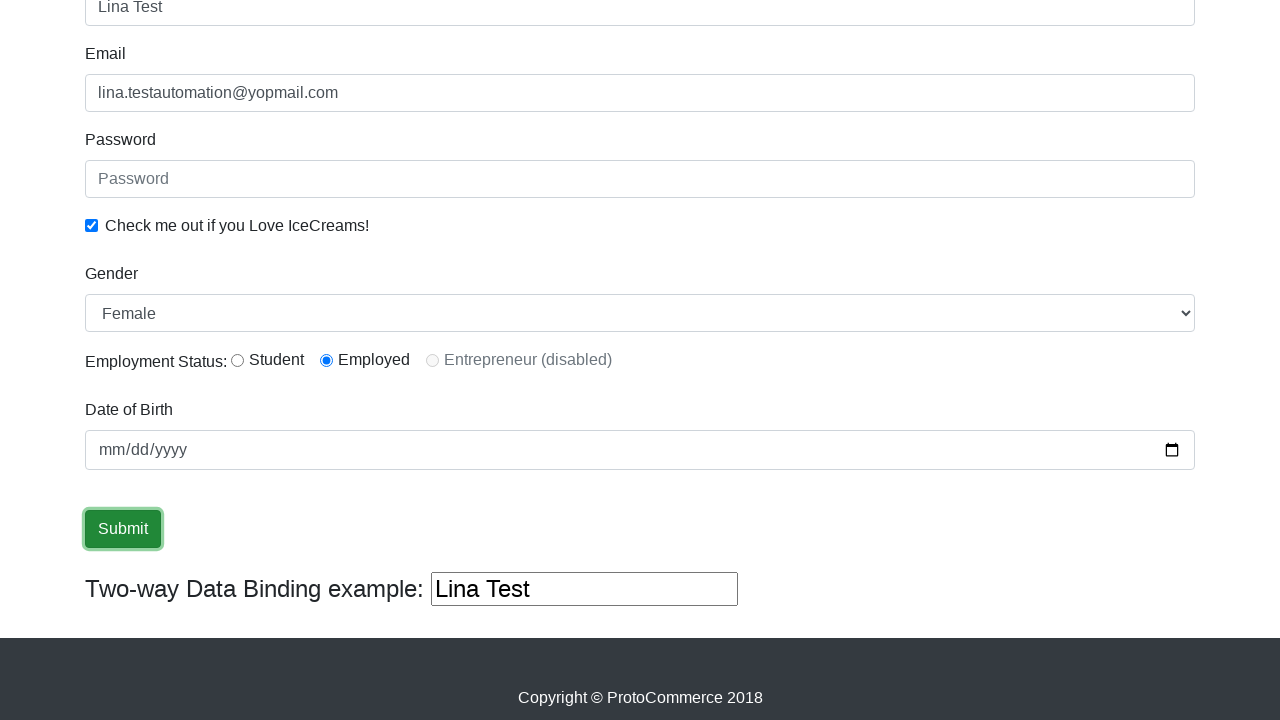